Tests signature drawing functionality by performing click and drag actions on a signature pad canvas element

Starting URL: https://signature-generator.com/draw-signature/

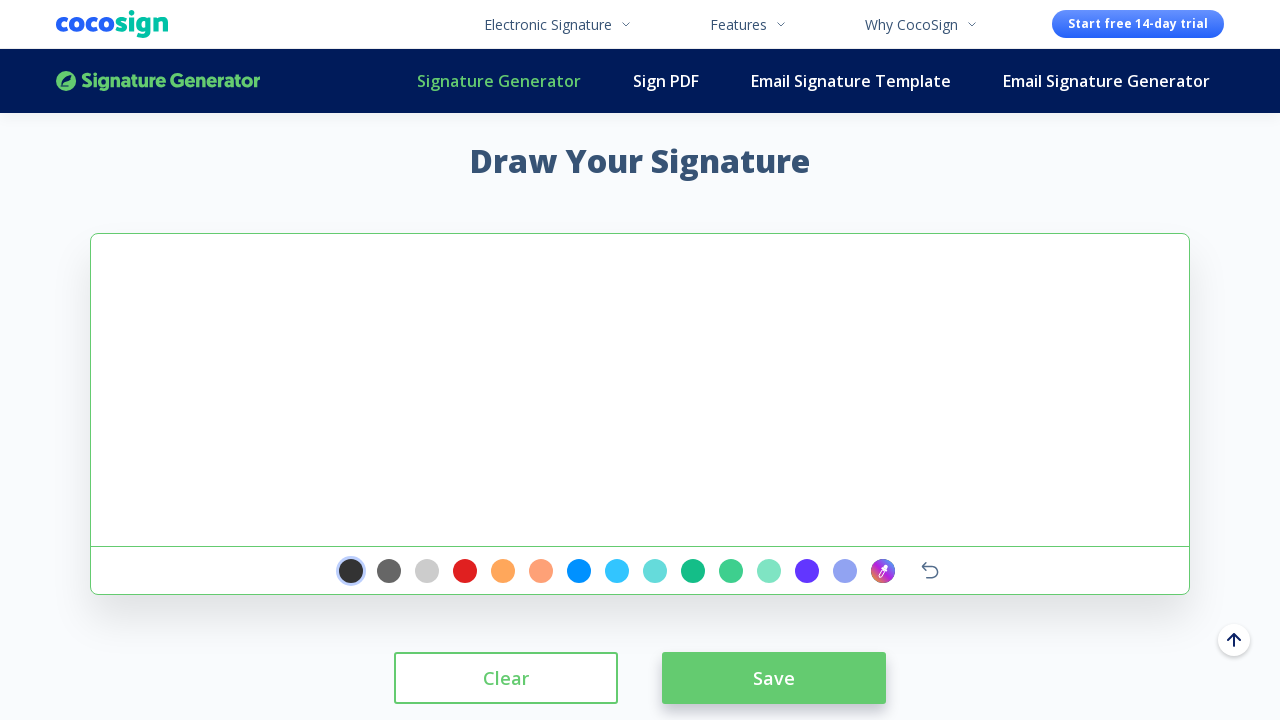

Located signature pad canvas element
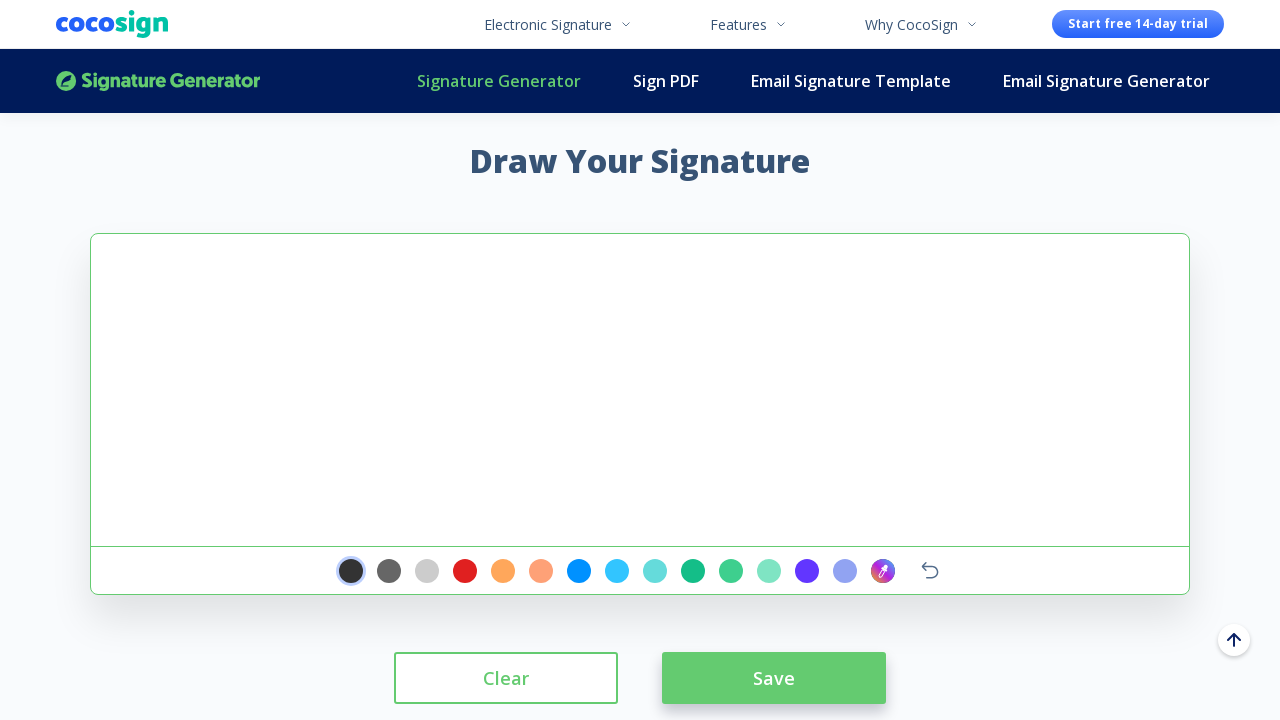

Waited for signature pad to be ready
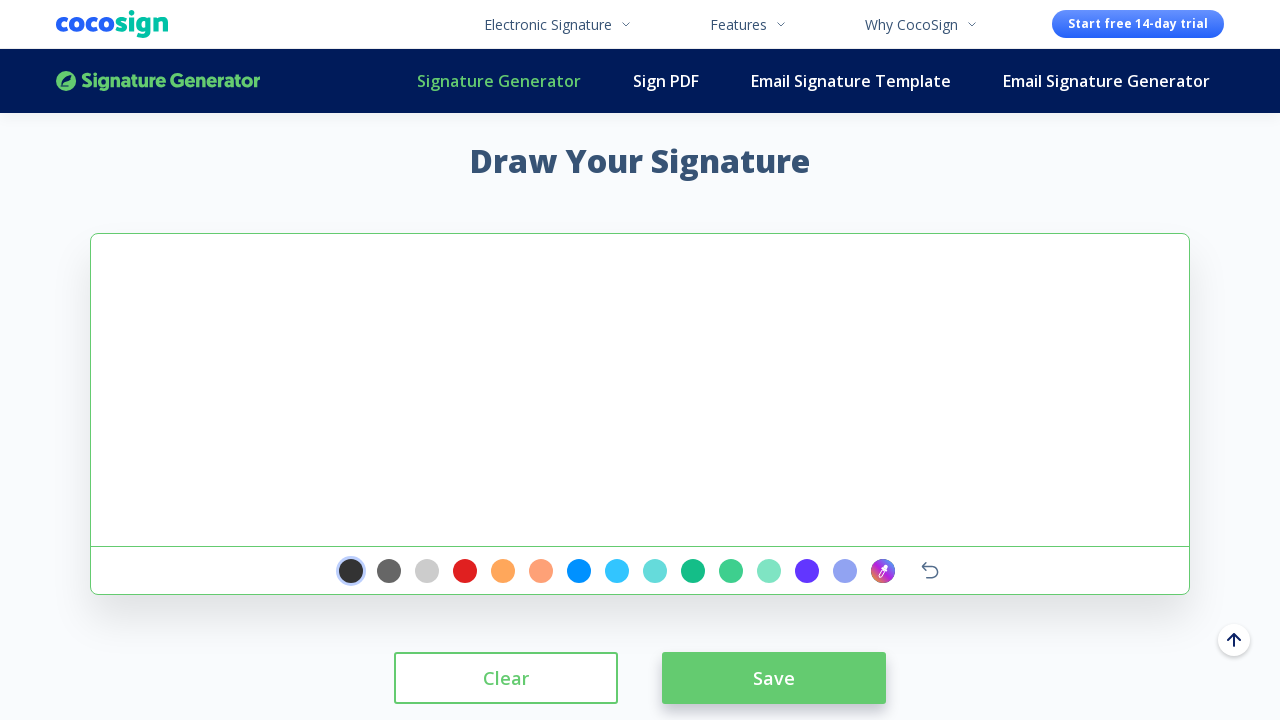

Retrieved bounding box of signature pad
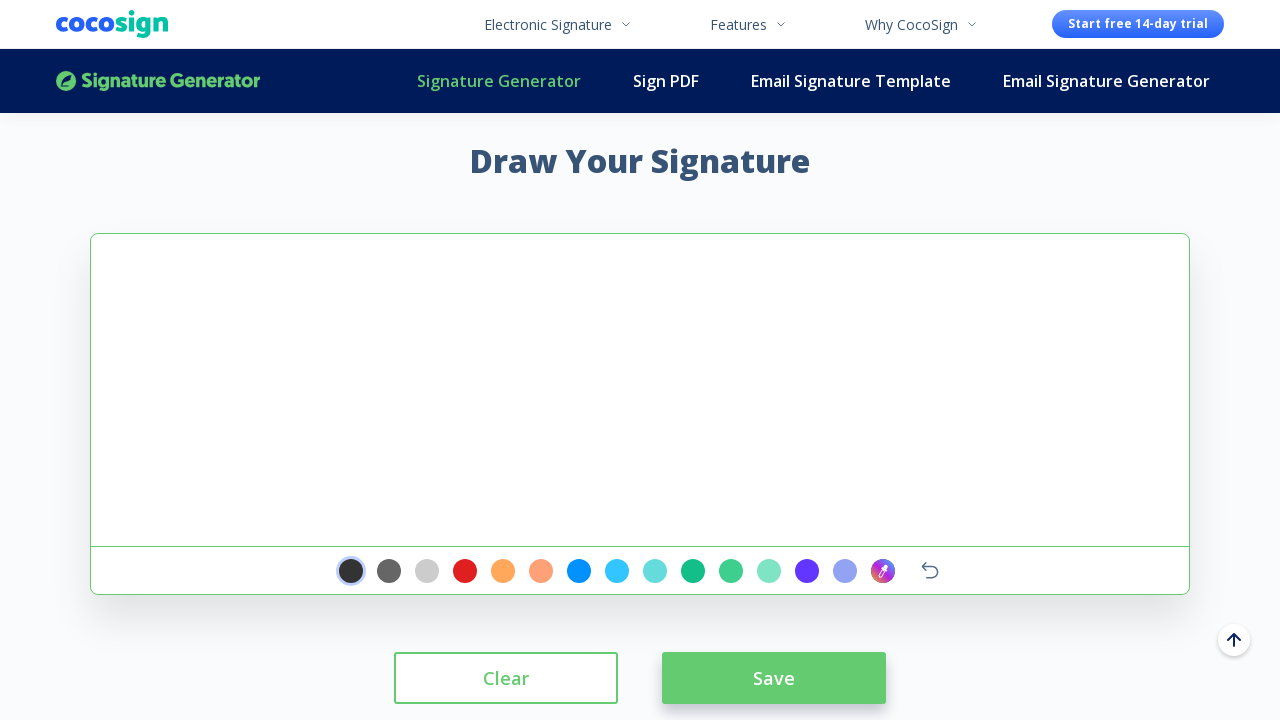

Clicked on signature pad to focus at (191, 334)
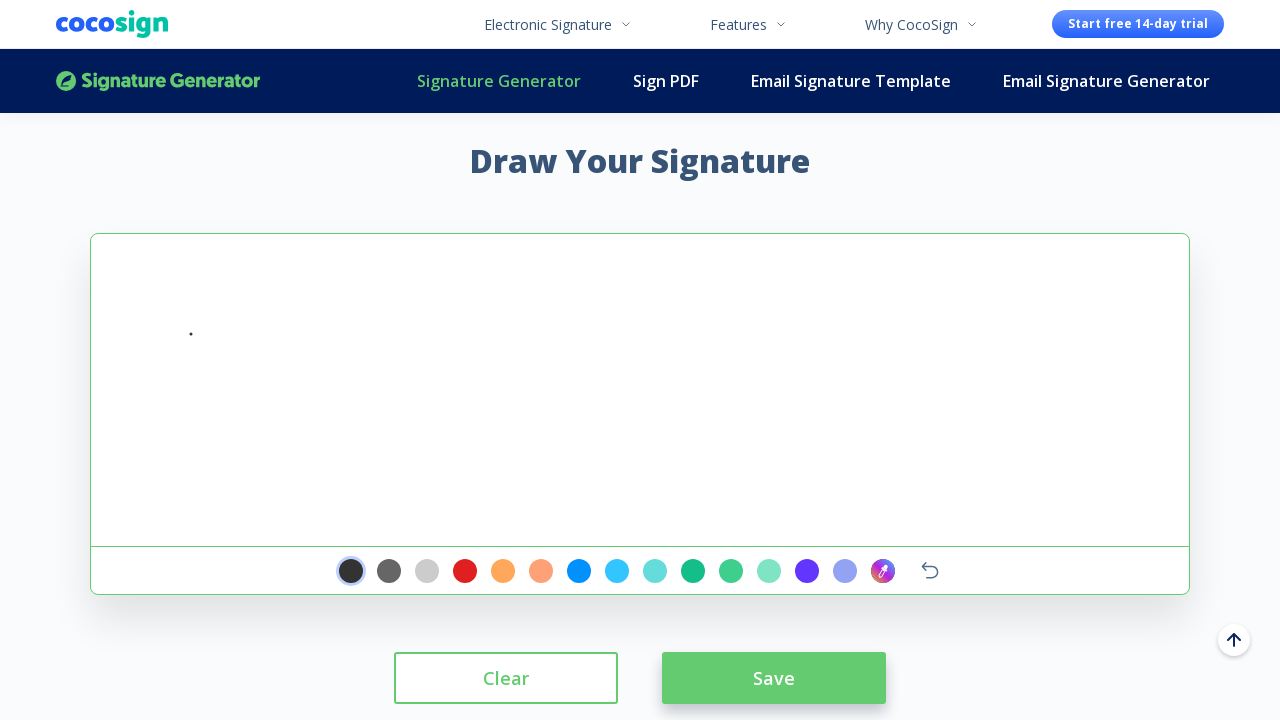

Moved mouse to starting position on signature pad at (191, 334)
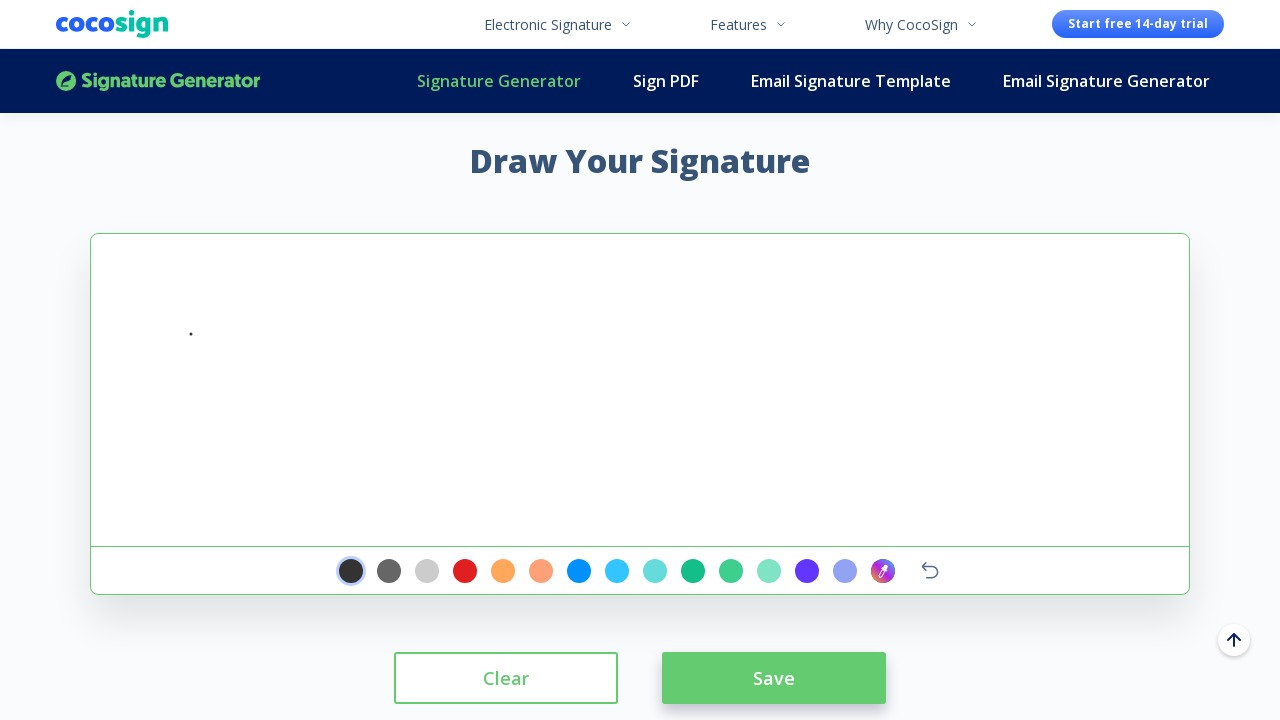

Pressed mouse button down to begin drawing at (191, 334)
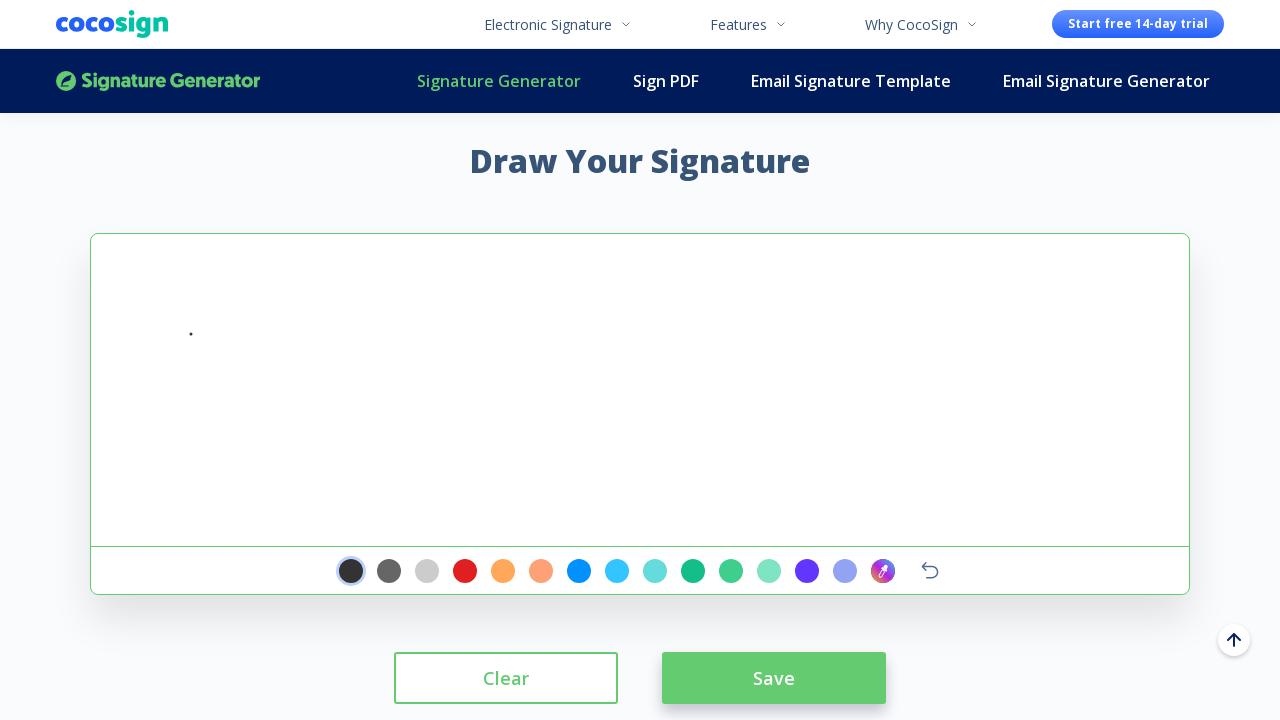

Dragged mouse to first stroke position at (204, 317)
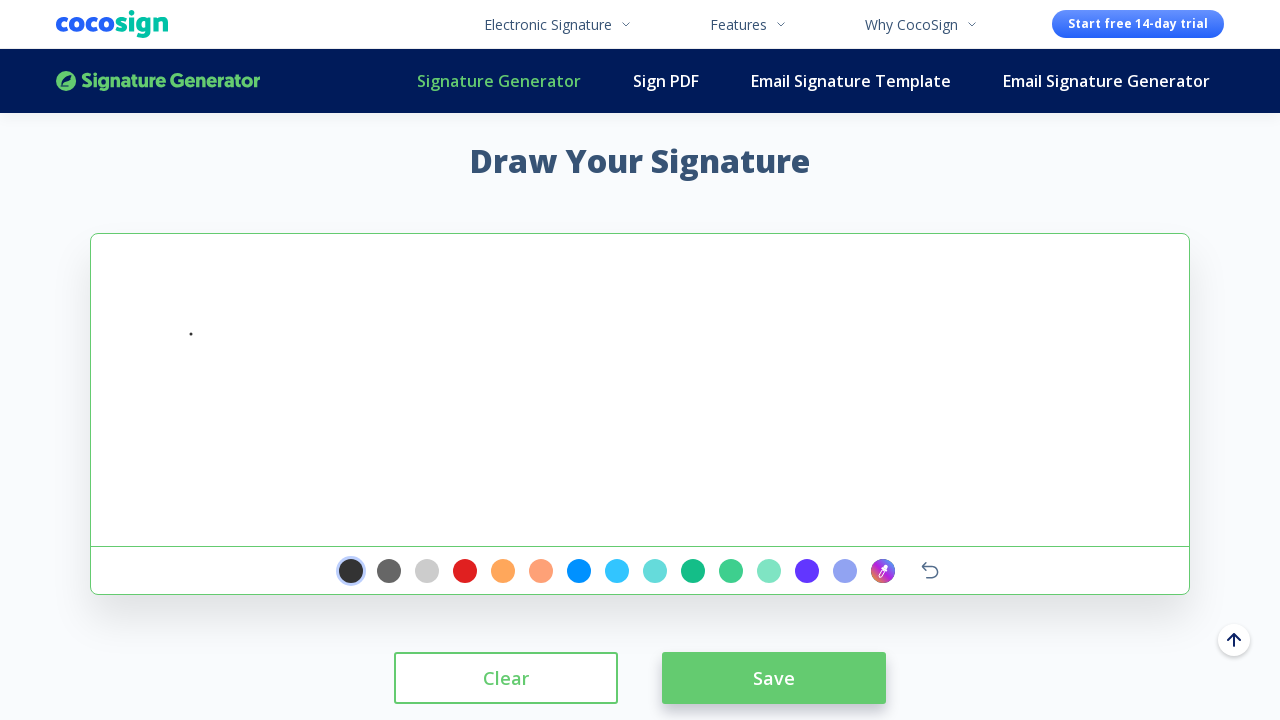

Dragged mouse to second stroke position at (214, 387)
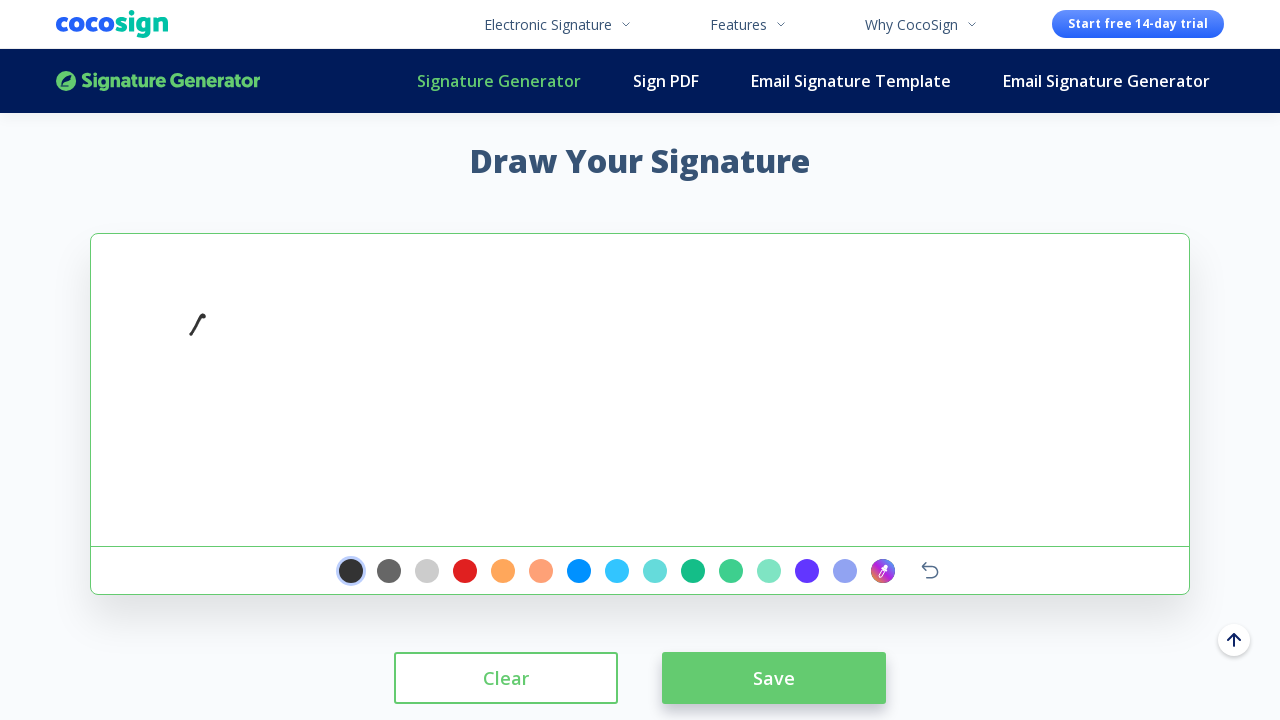

Released mouse button to complete signature drawing at (214, 387)
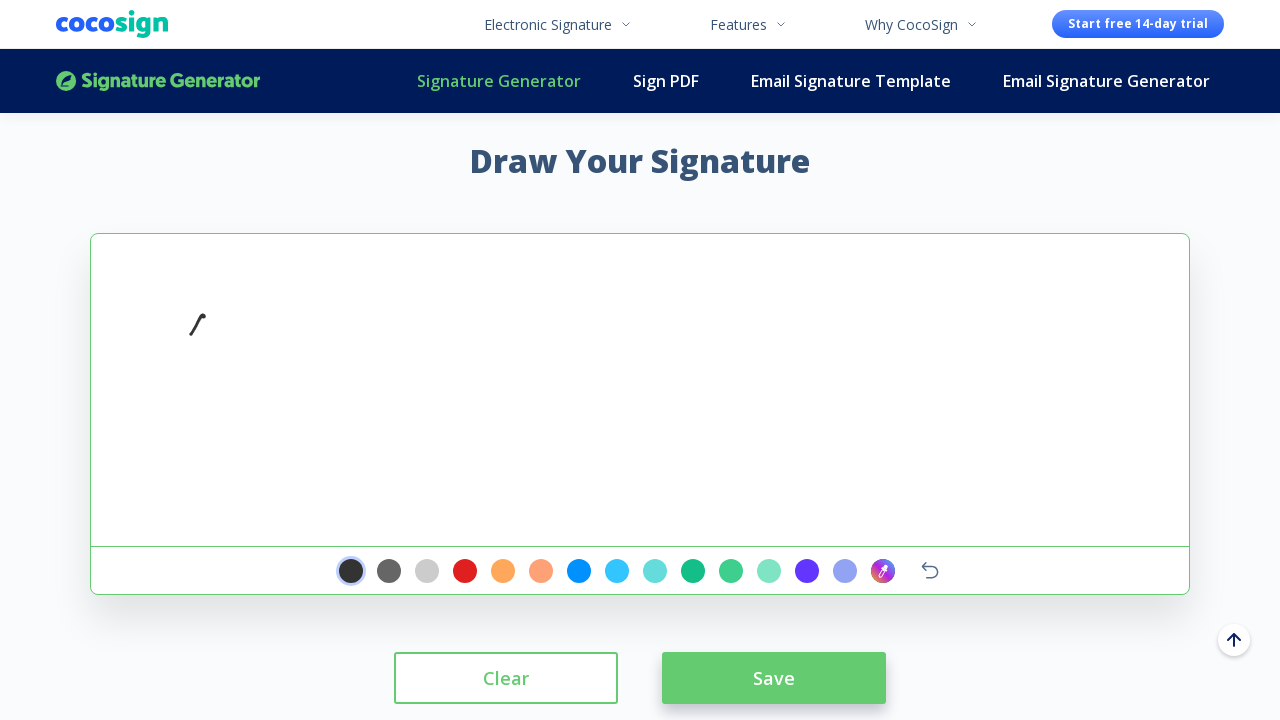

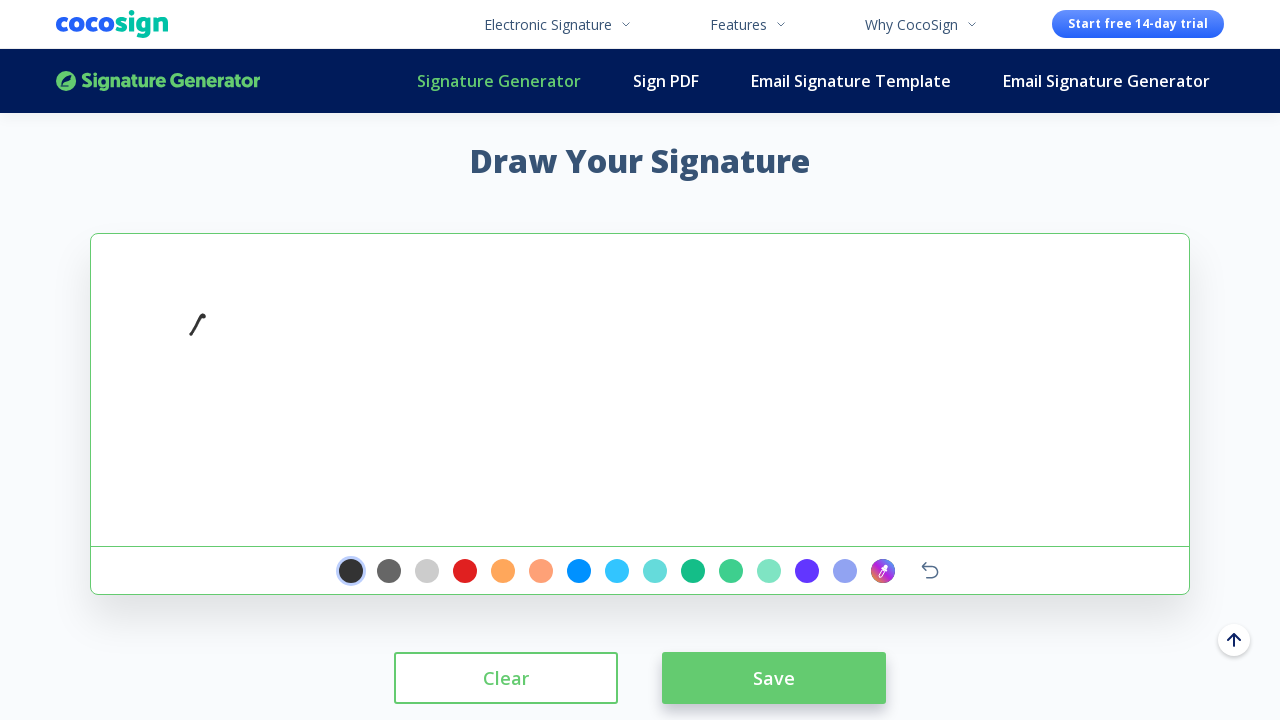